Tests that entered text is trimmed when saving edits

Starting URL: https://demo.playwright.dev/todomvc

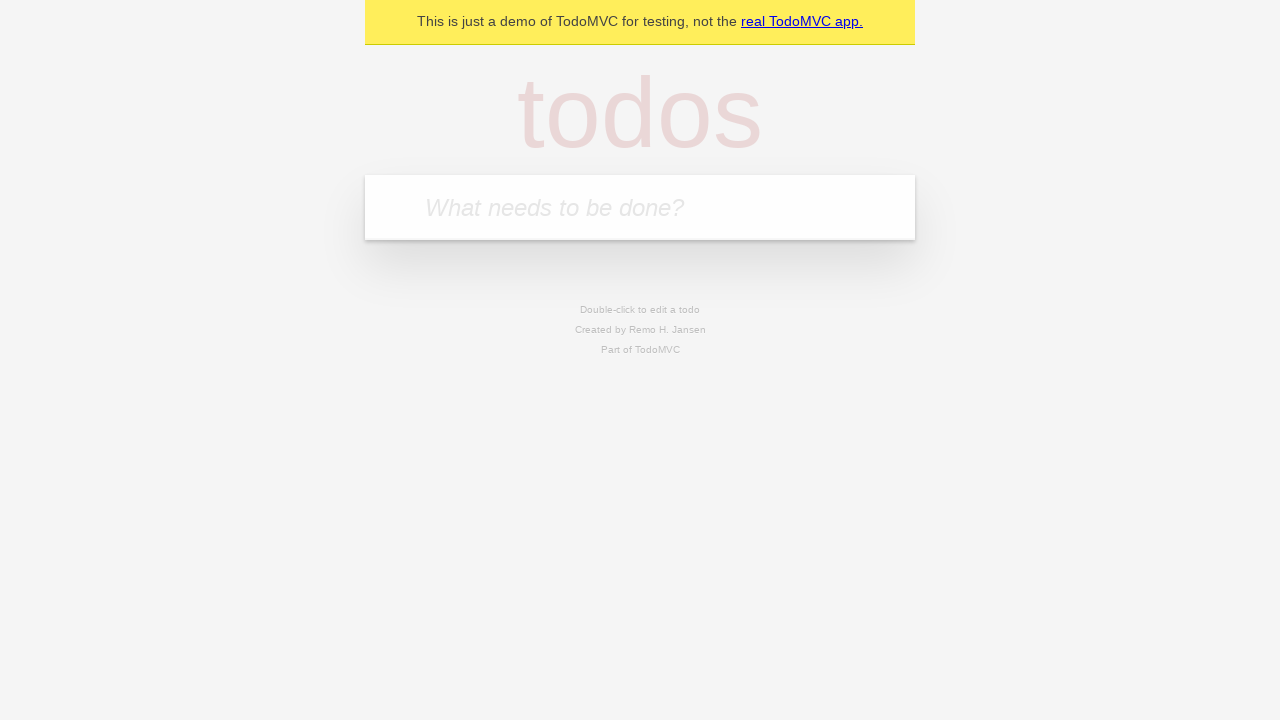

Filled first todo item with 'buy some cheese' on internal:attr=[placeholder="What needs to be done?"i]
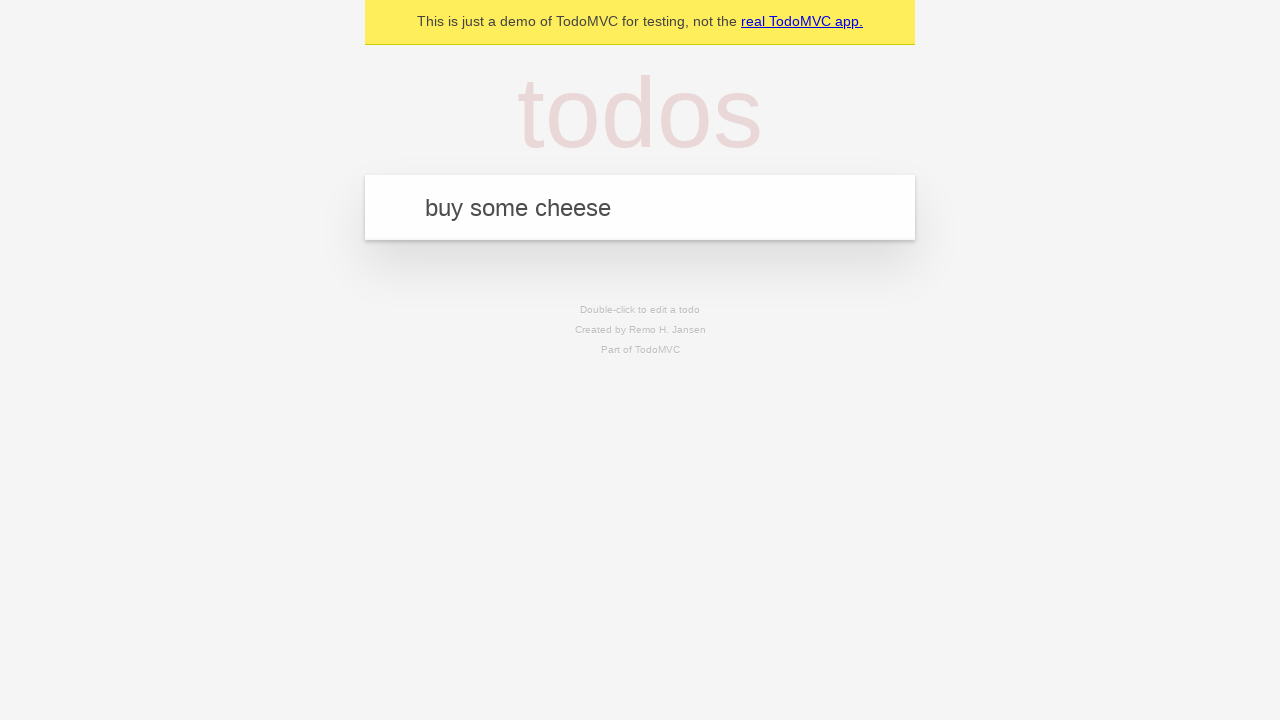

Pressed Enter to create first todo item on internal:attr=[placeholder="What needs to be done?"i]
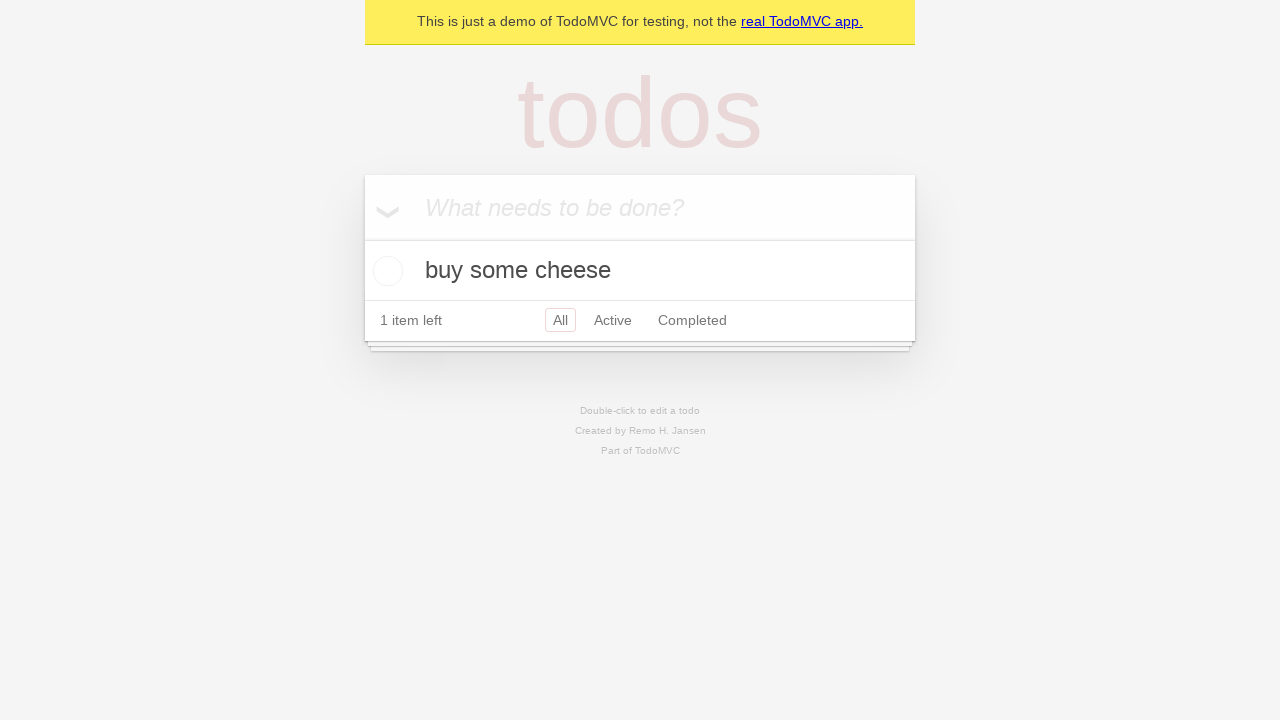

Filled second todo item with 'feed the cat' on internal:attr=[placeholder="What needs to be done?"i]
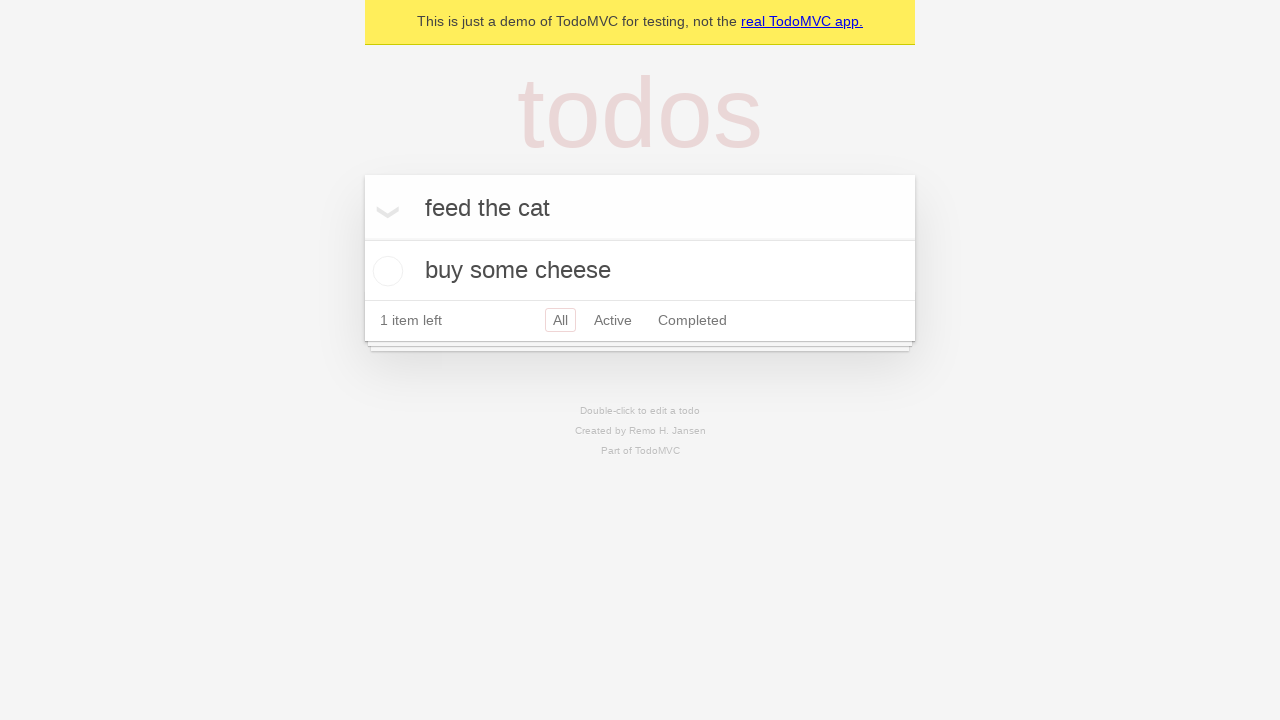

Pressed Enter to create second todo item on internal:attr=[placeholder="What needs to be done?"i]
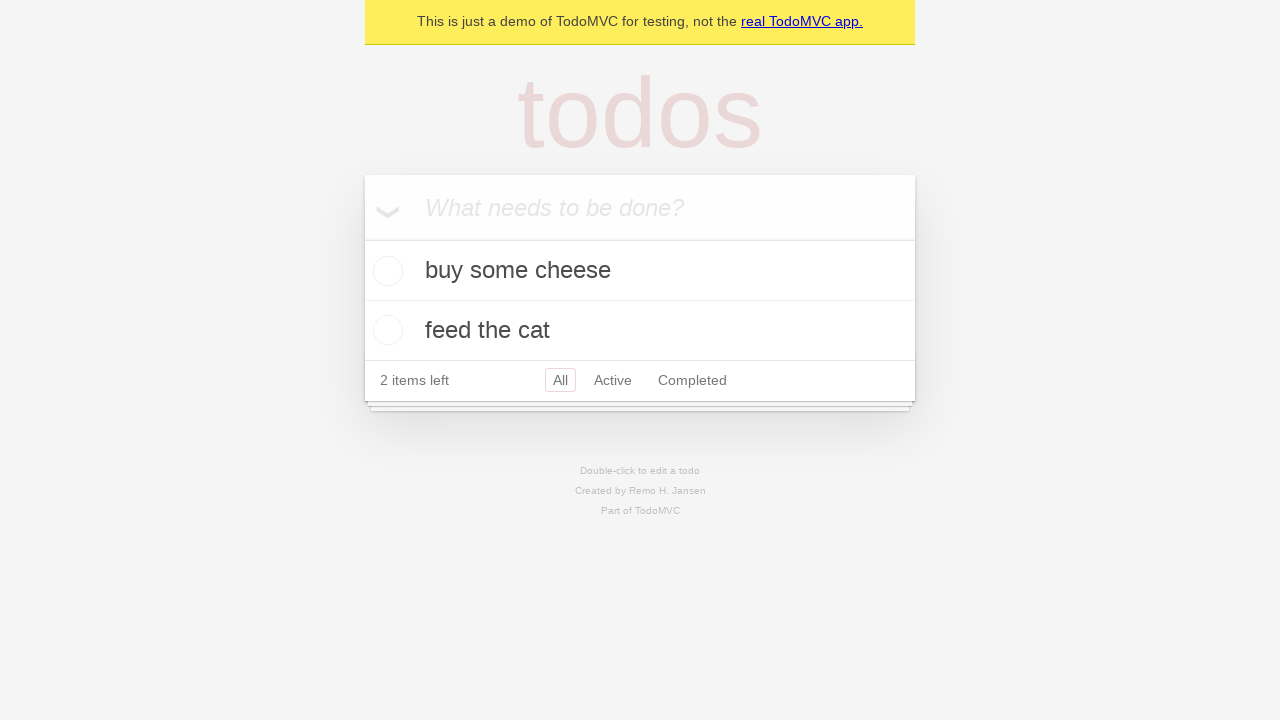

Filled third todo item with 'book a doctors appointment' on internal:attr=[placeholder="What needs to be done?"i]
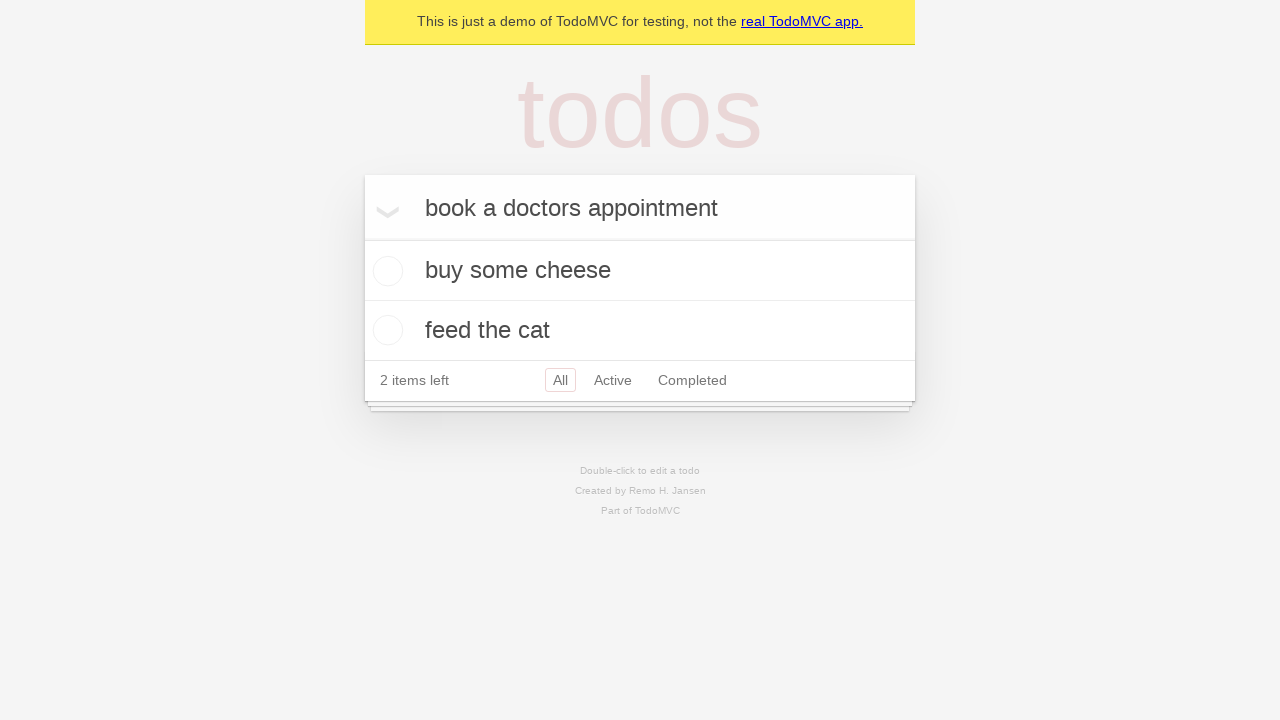

Pressed Enter to create third todo item on internal:attr=[placeholder="What needs to be done?"i]
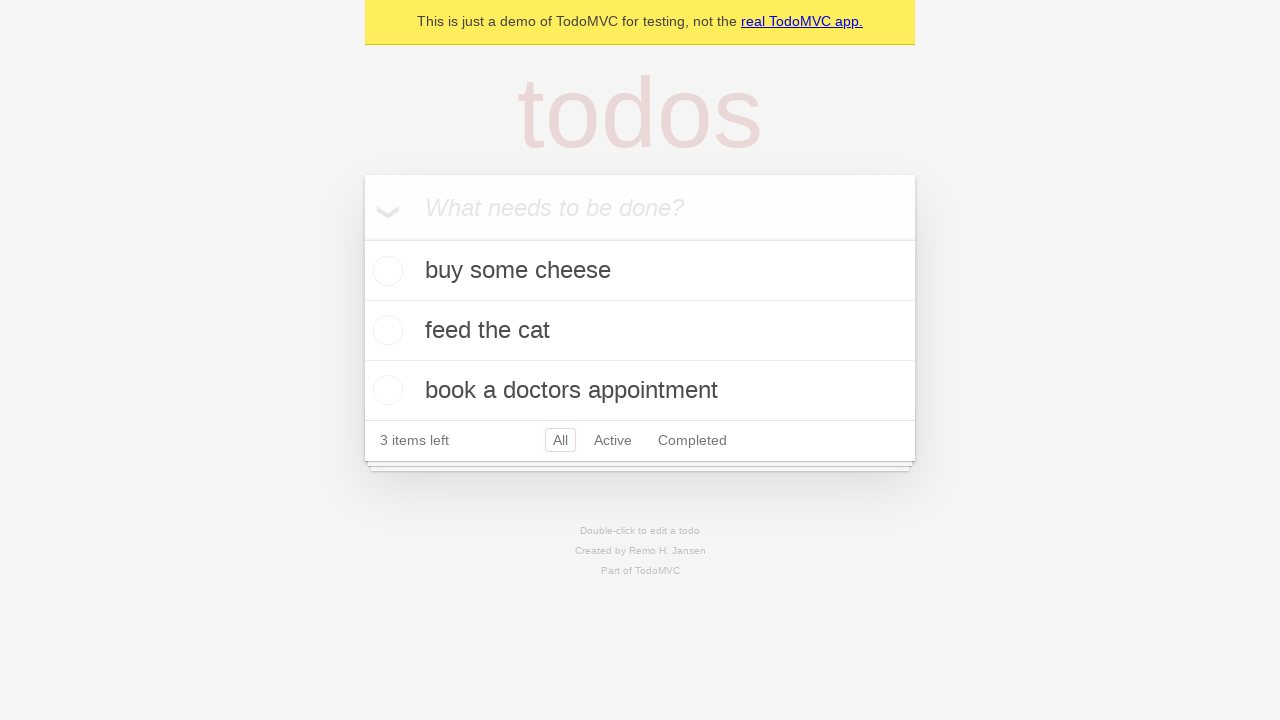

Double-clicked second todo item to enter edit mode at (640, 331) on internal:testid=[data-testid="todo-item"s] >> nth=1
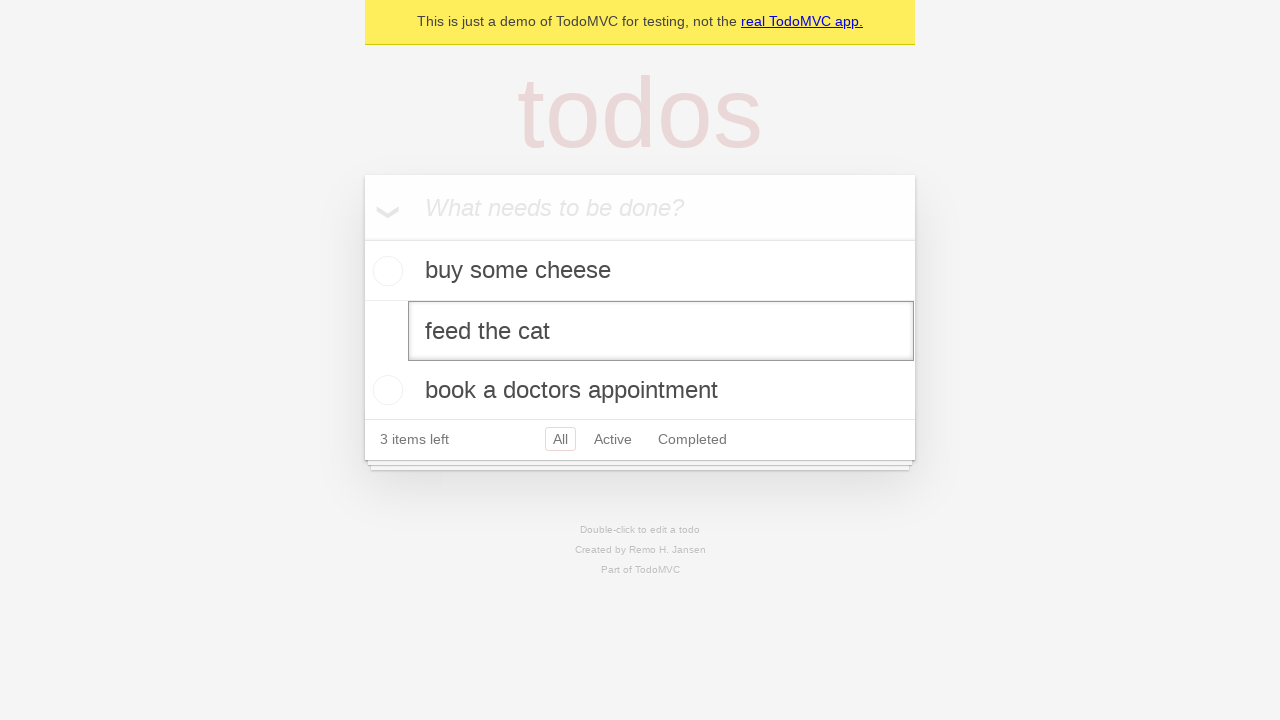

Filled edit field with text containing leading and trailing whitespace on internal:testid=[data-testid="todo-item"s] >> nth=1 >> internal:role=textbox[nam
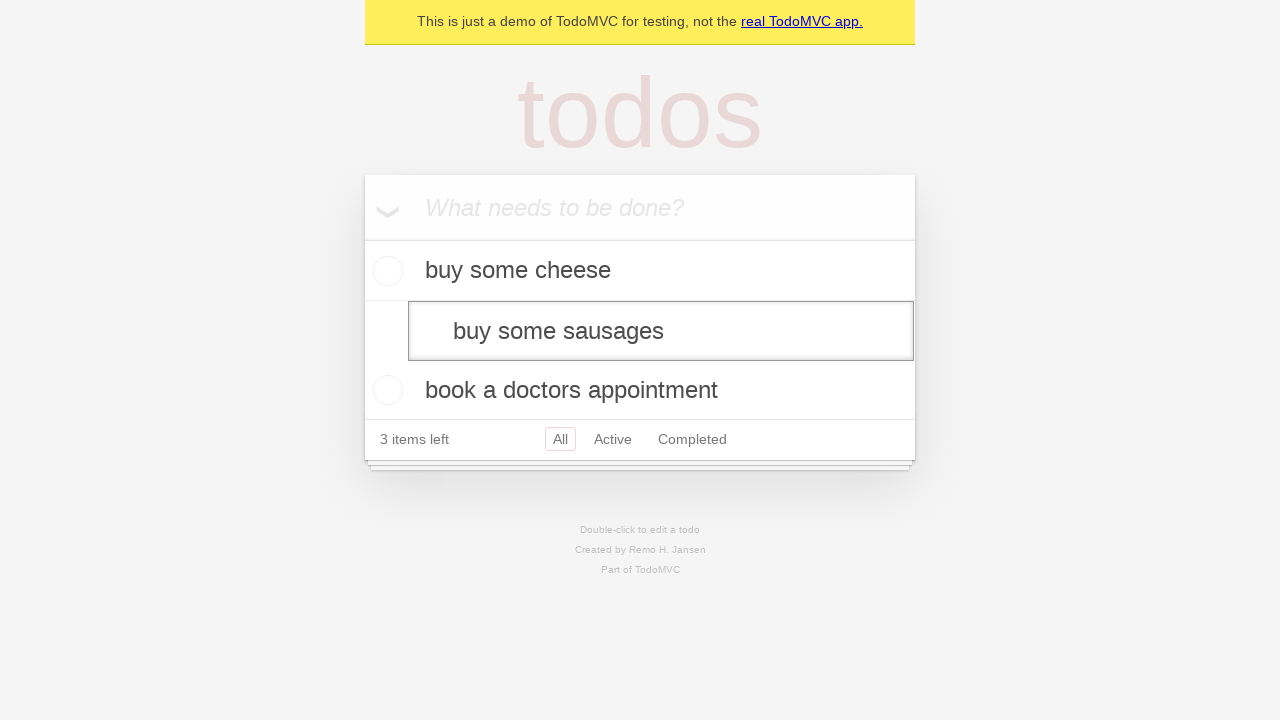

Pressed Enter to save edited todo item - text should be trimmed to 'buy some sausages' on internal:testid=[data-testid="todo-item"s] >> nth=1 >> internal:role=textbox[nam
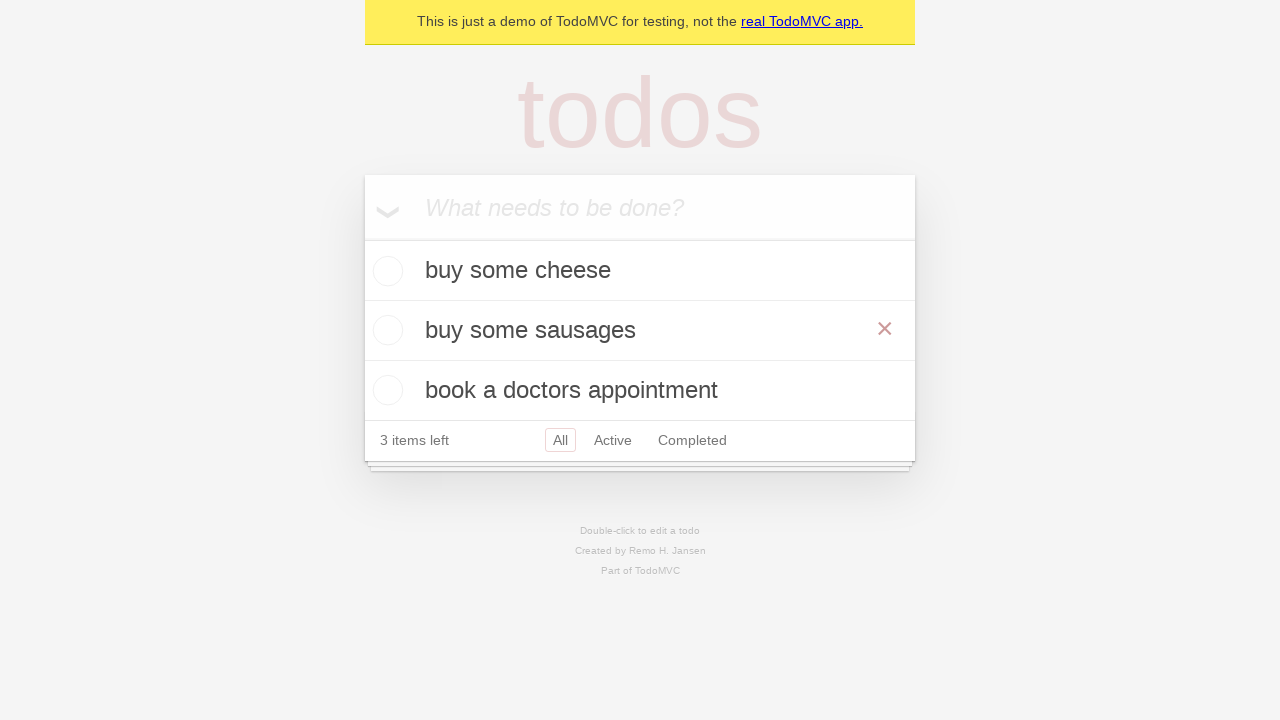

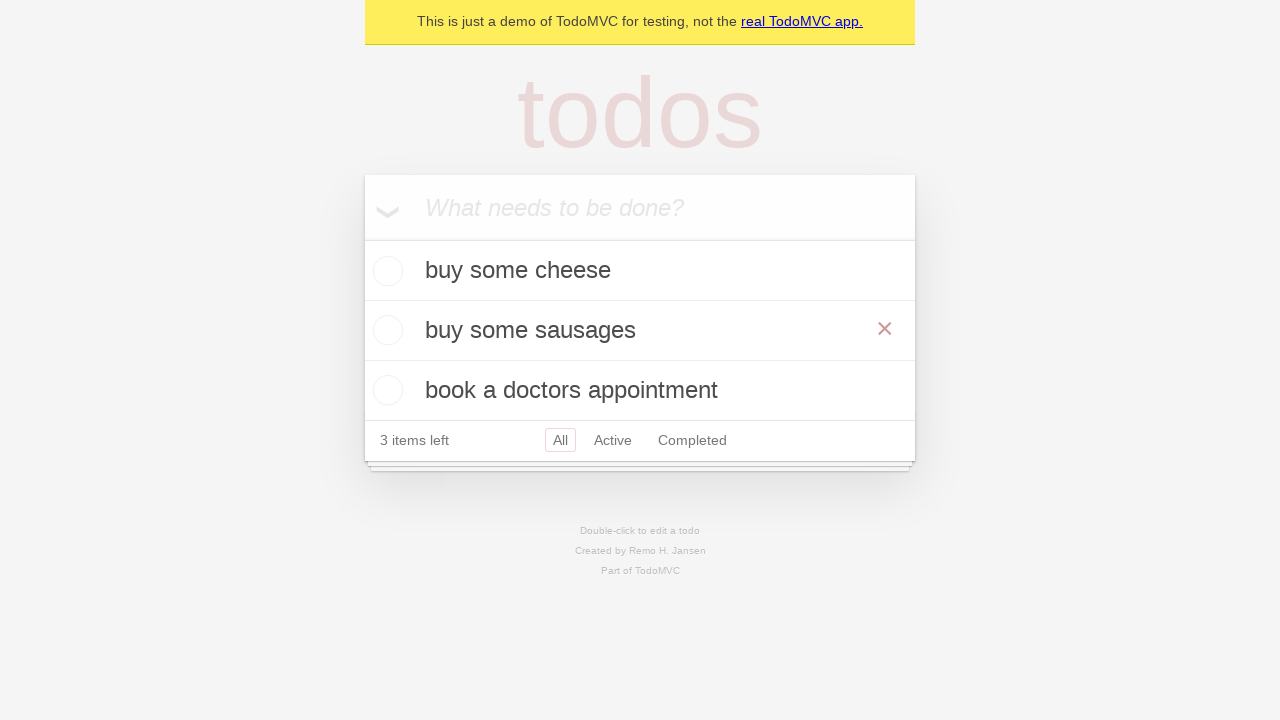